Tests a button click functionality by waiting for a button to become clickable and verifying the success message

Starting URL: http://suninjuly.github.io/wait2.html

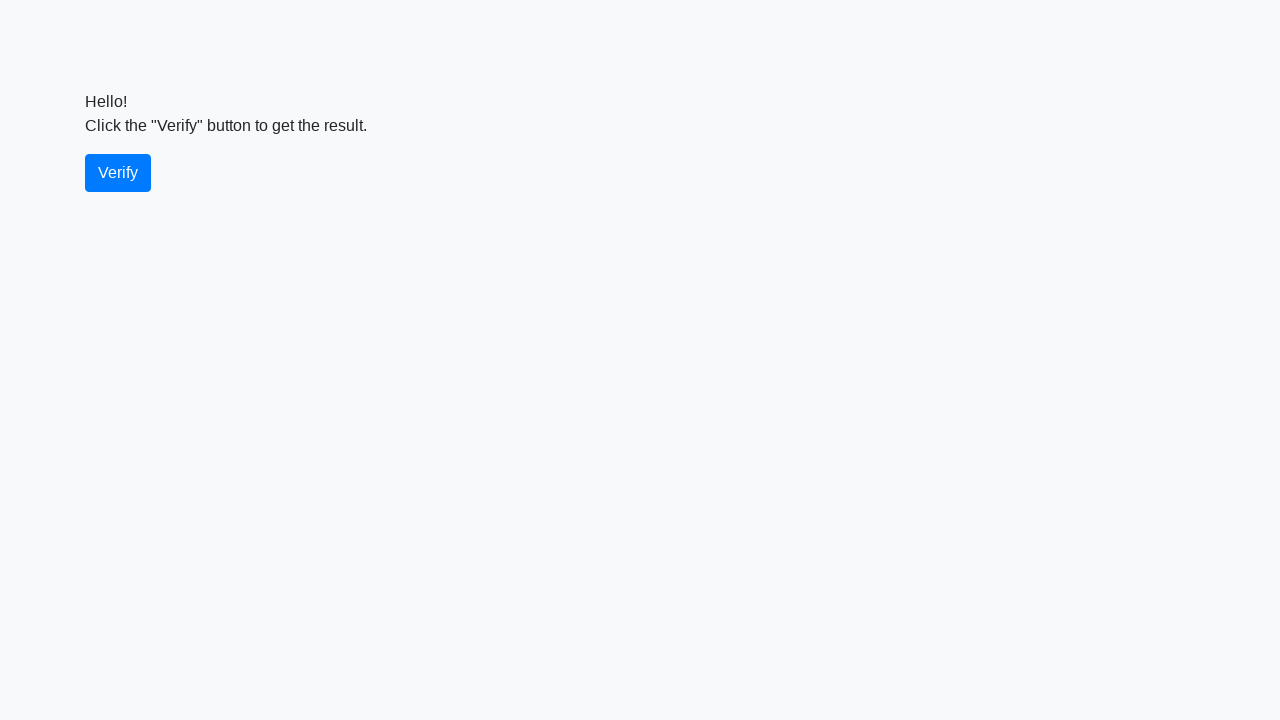

Verify button became visible
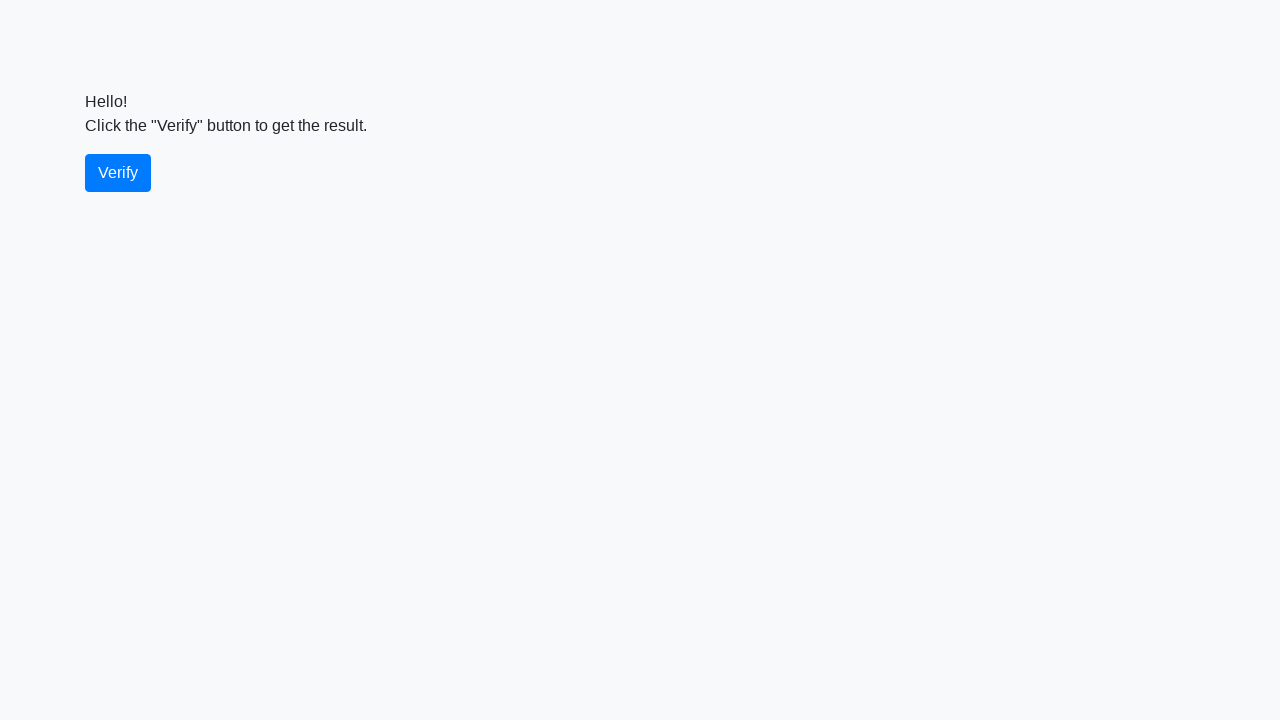

Clicked the verify button at (118, 173) on #verify
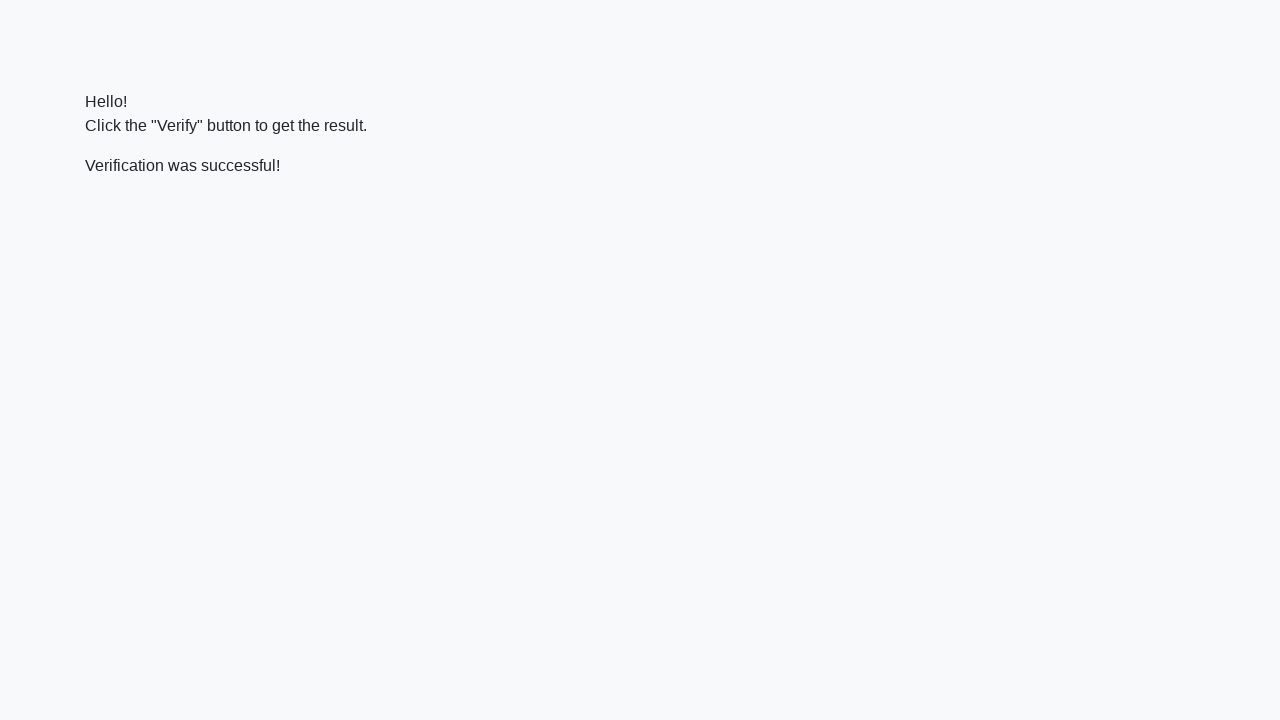

Success message element appeared
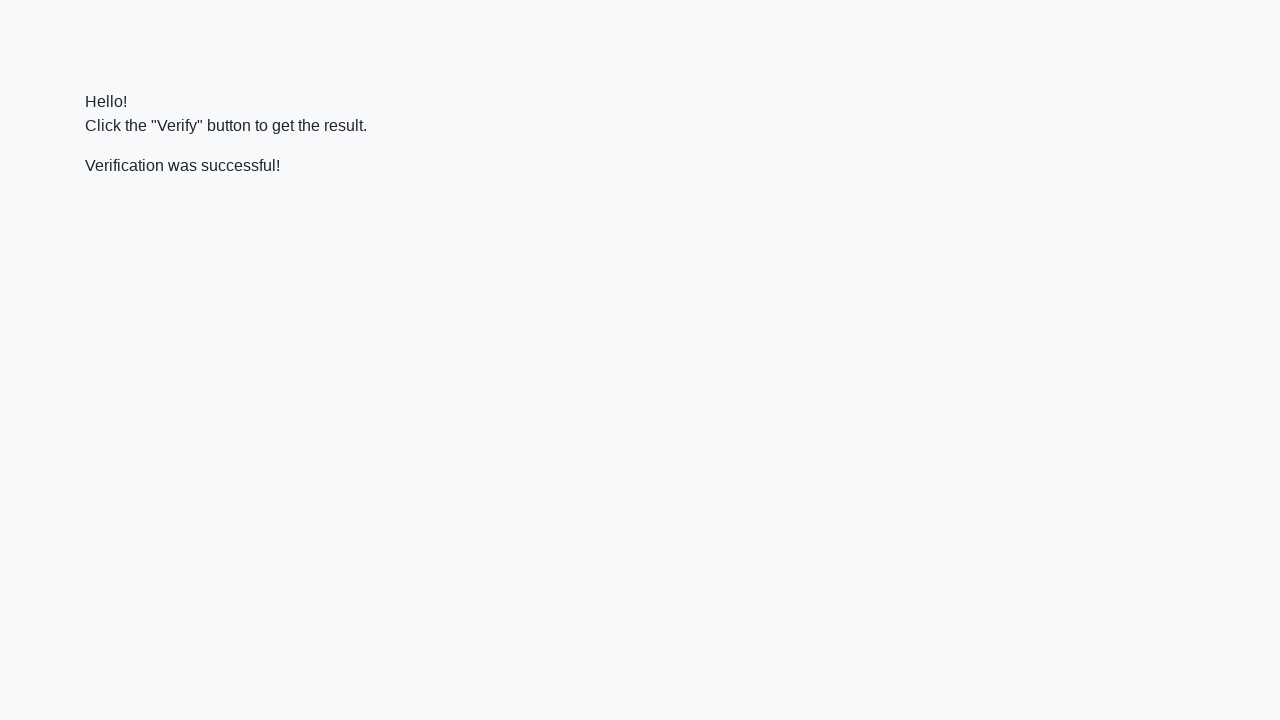

Located success message element
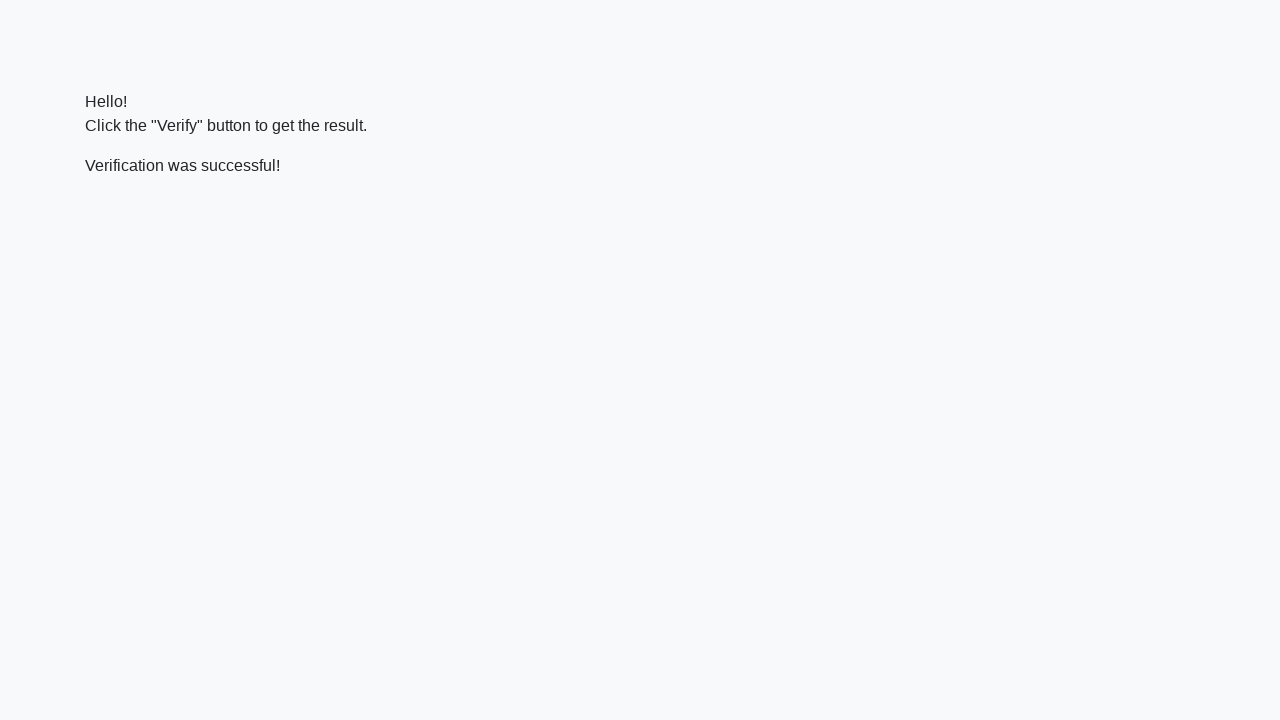

Verified success message contains 'successful'
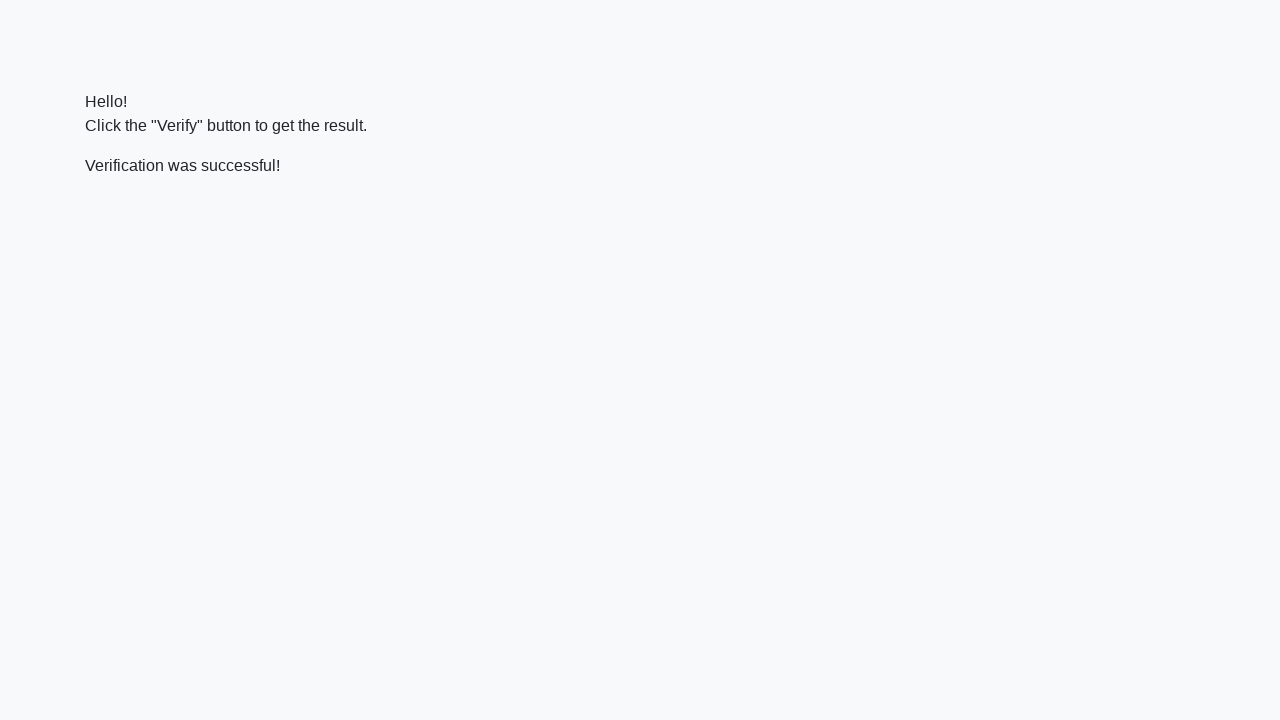

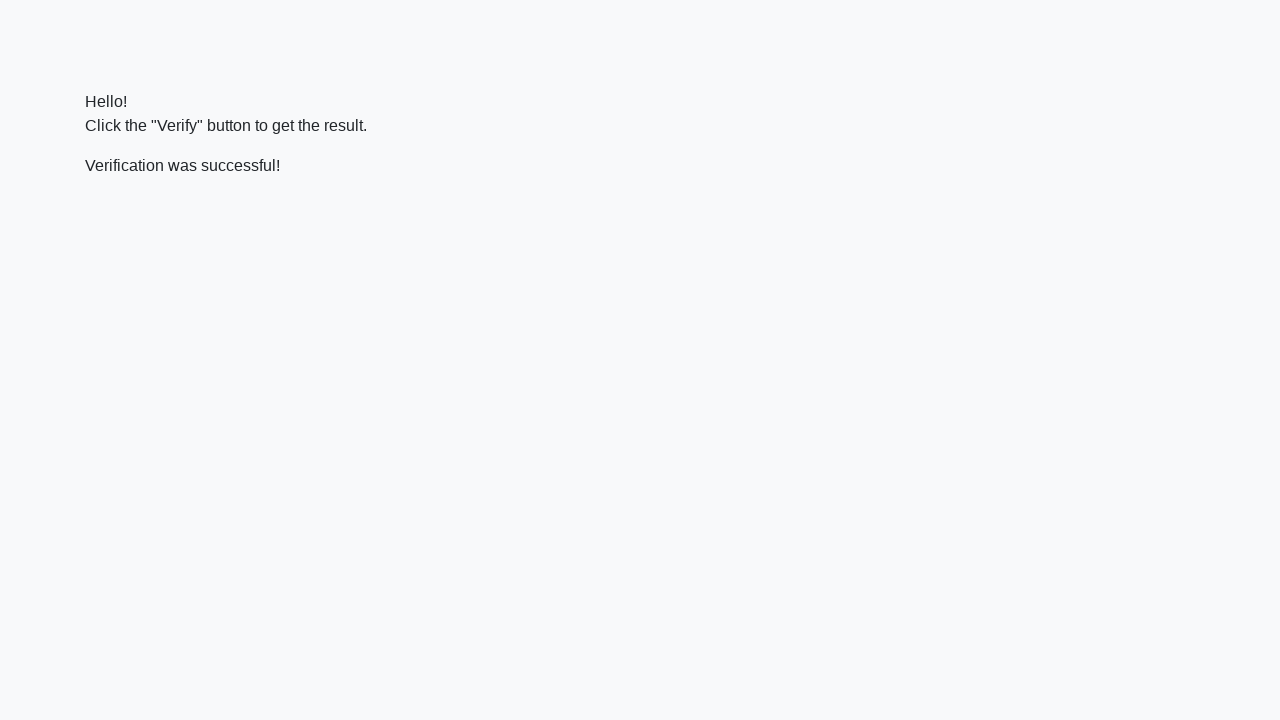